Navigates to the Sauce Labs homepage to verify the page loads successfully

Starting URL: http://saucelabs.com

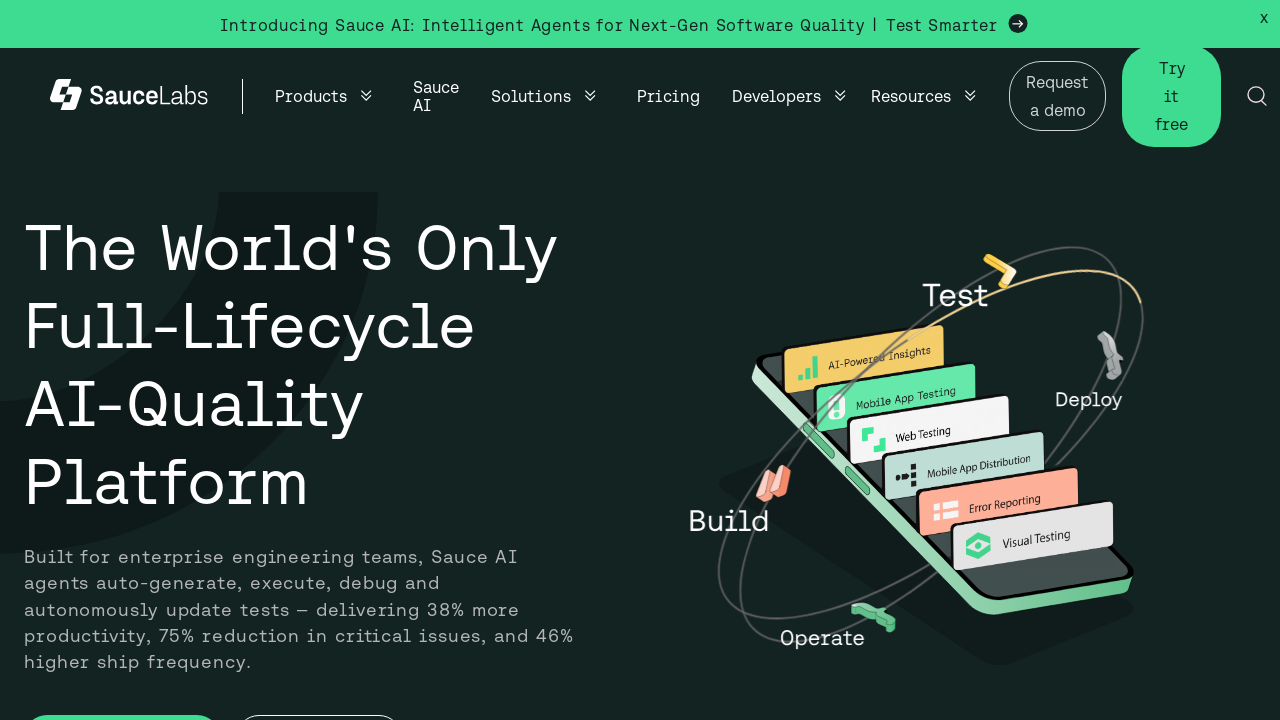

Waited for page to reach networkidle state
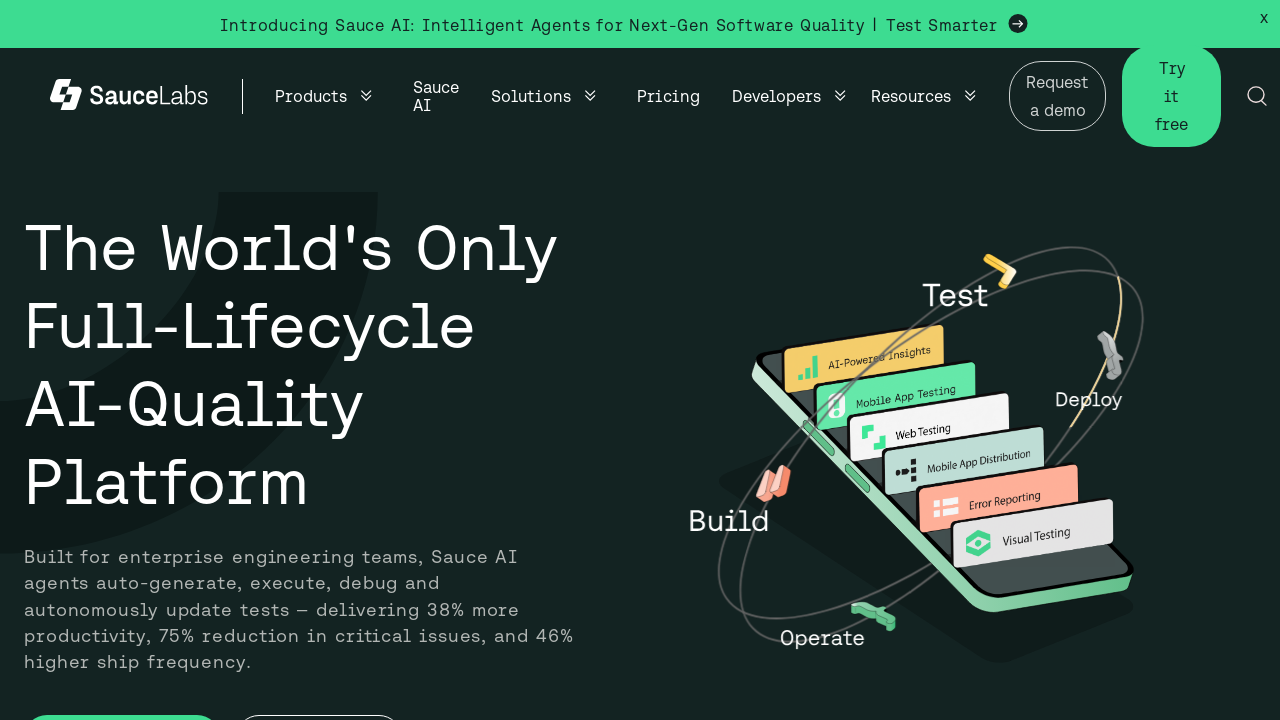

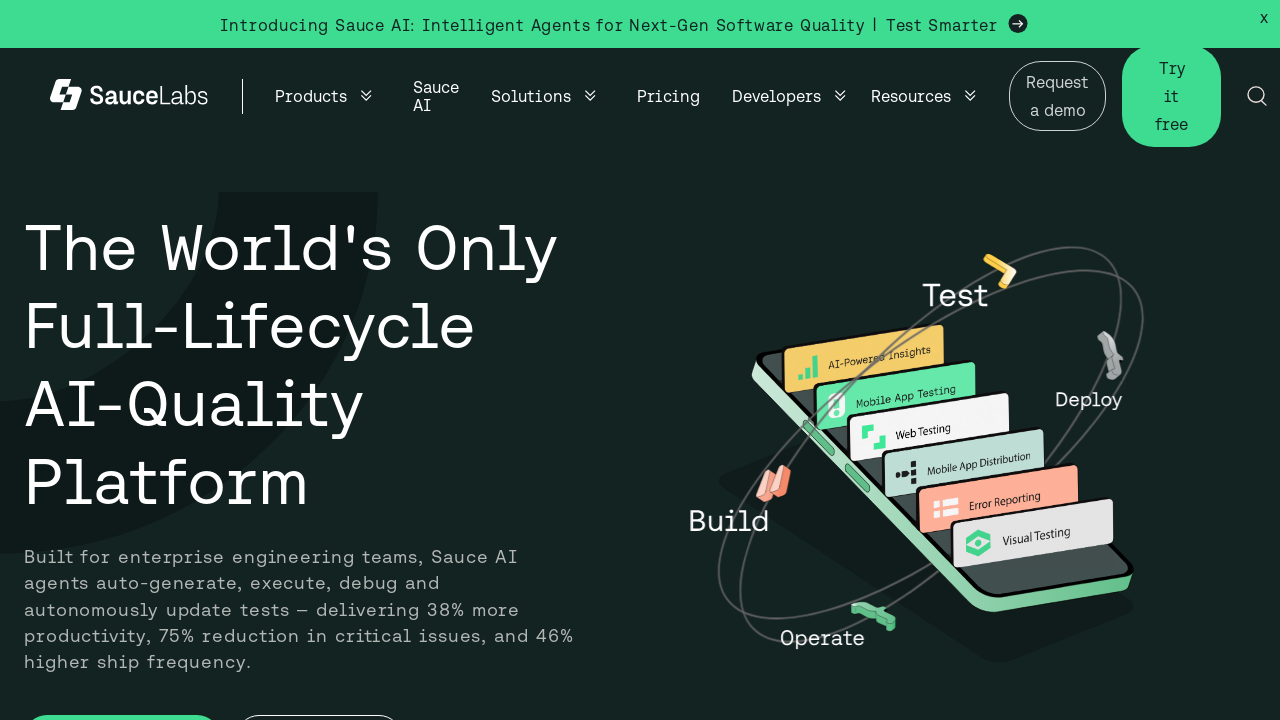